Tests editing only the name field of an existing power while leaving other fields unchanged

Starting URL: https://site-tc1.vercel.app/

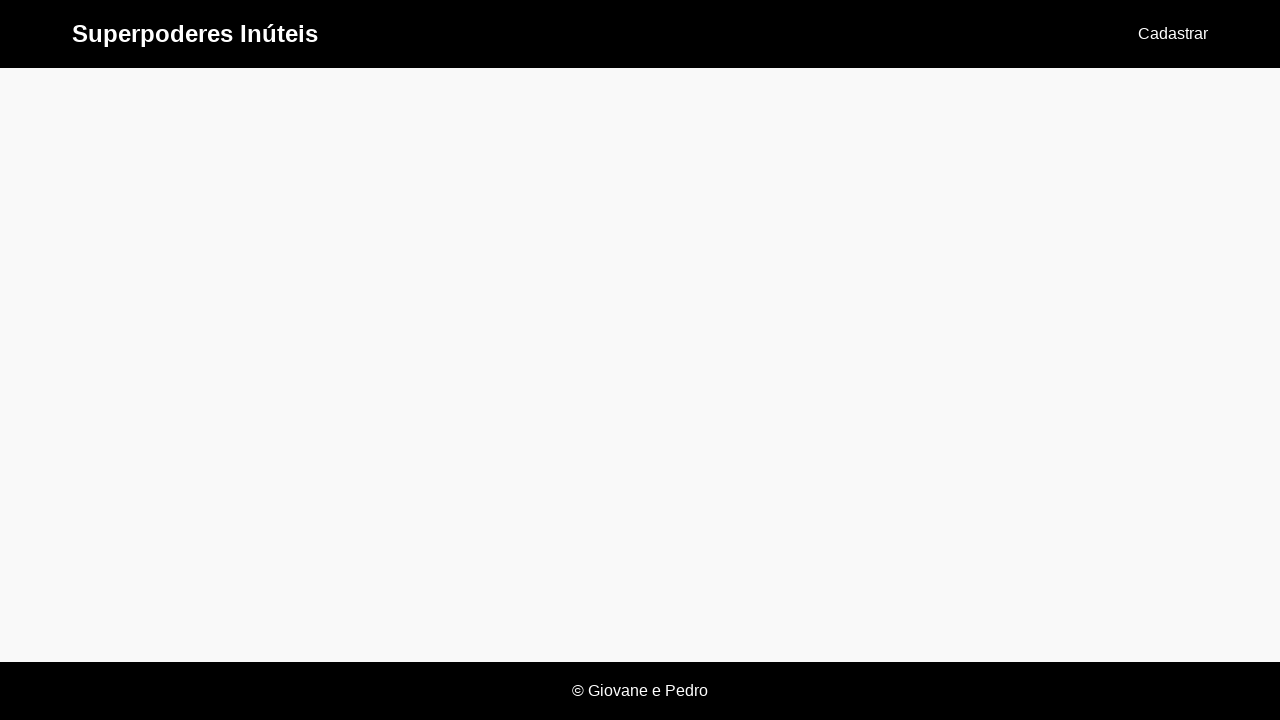

Clicked 'Cadastrar' link to create a new power at (1173, 34) on text=Cadastrar
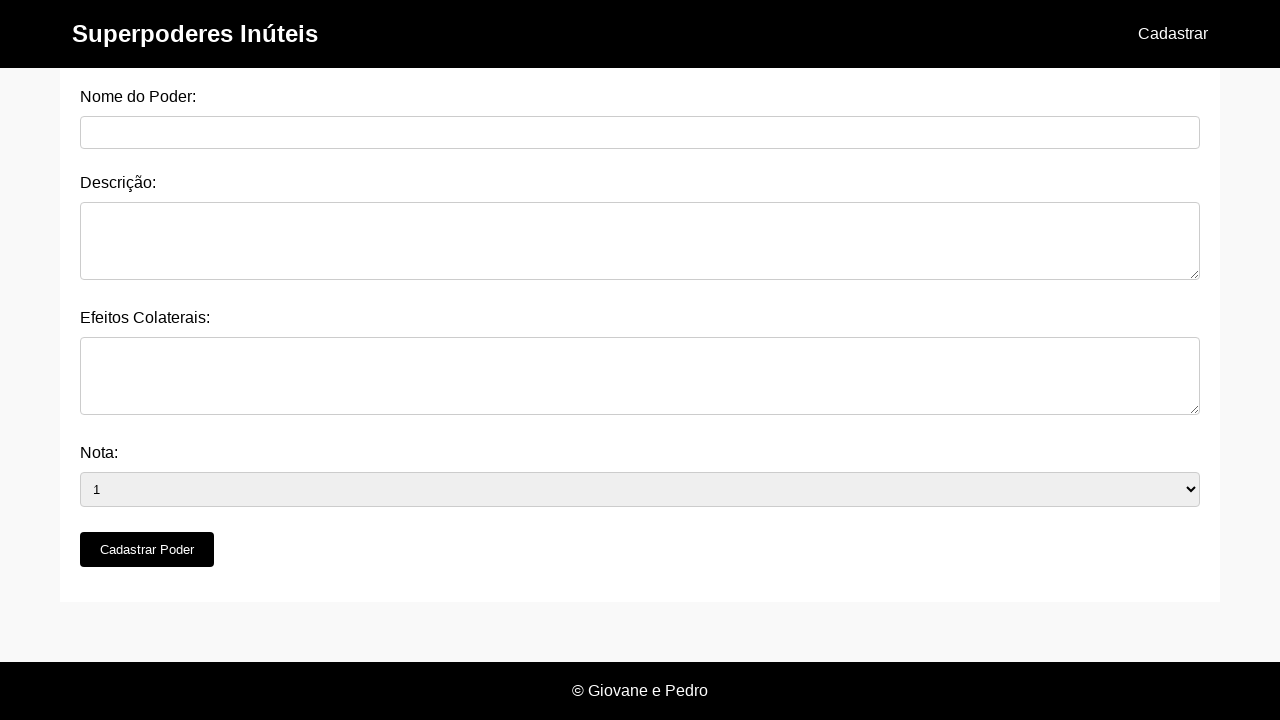

Filled power name field with 'Flight Power Original' on #nome_do_poder
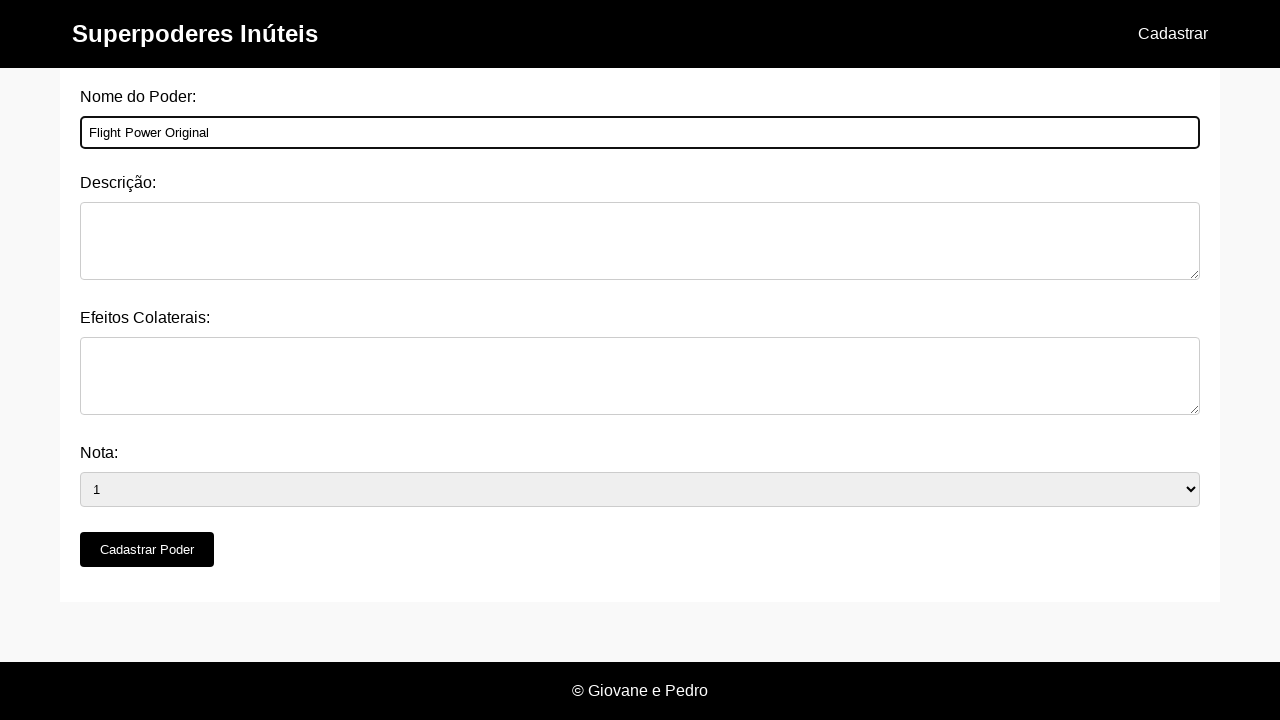

Filled description field with 'Ability to fly through the air' on #descricao
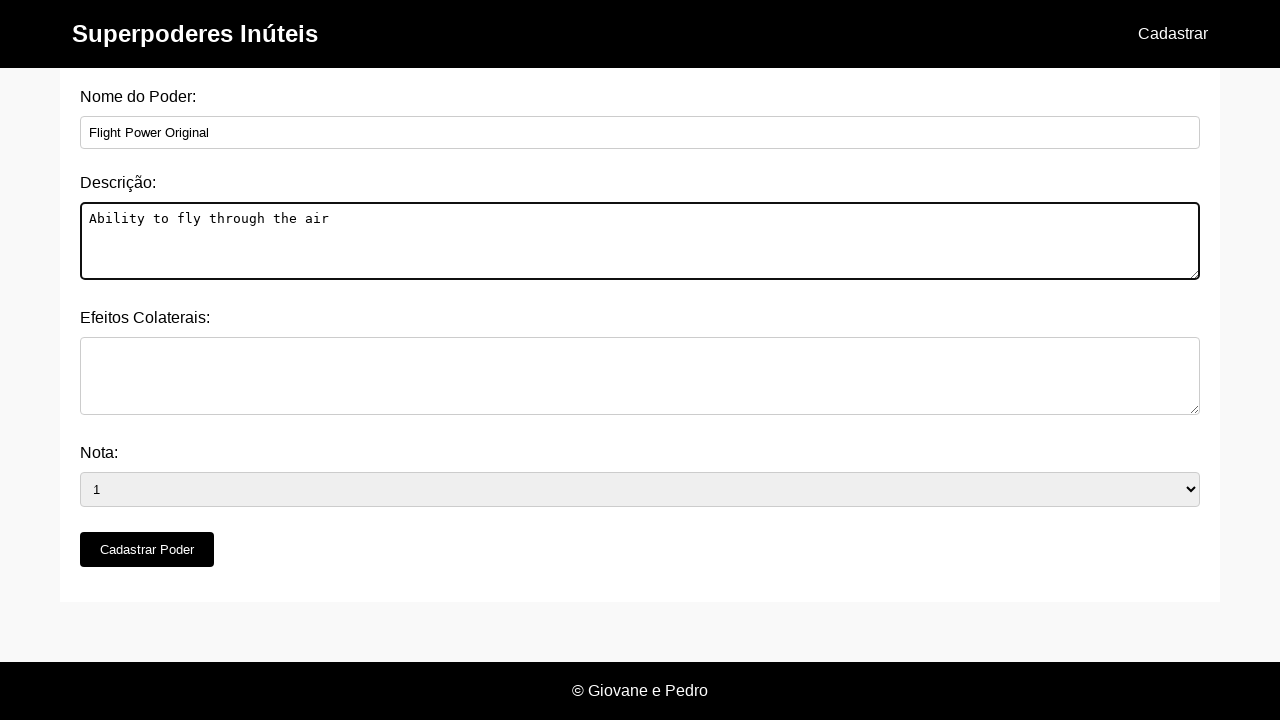

Filled side effects field with 'Dizziness at high altitudes' on #efeitos_colaterais
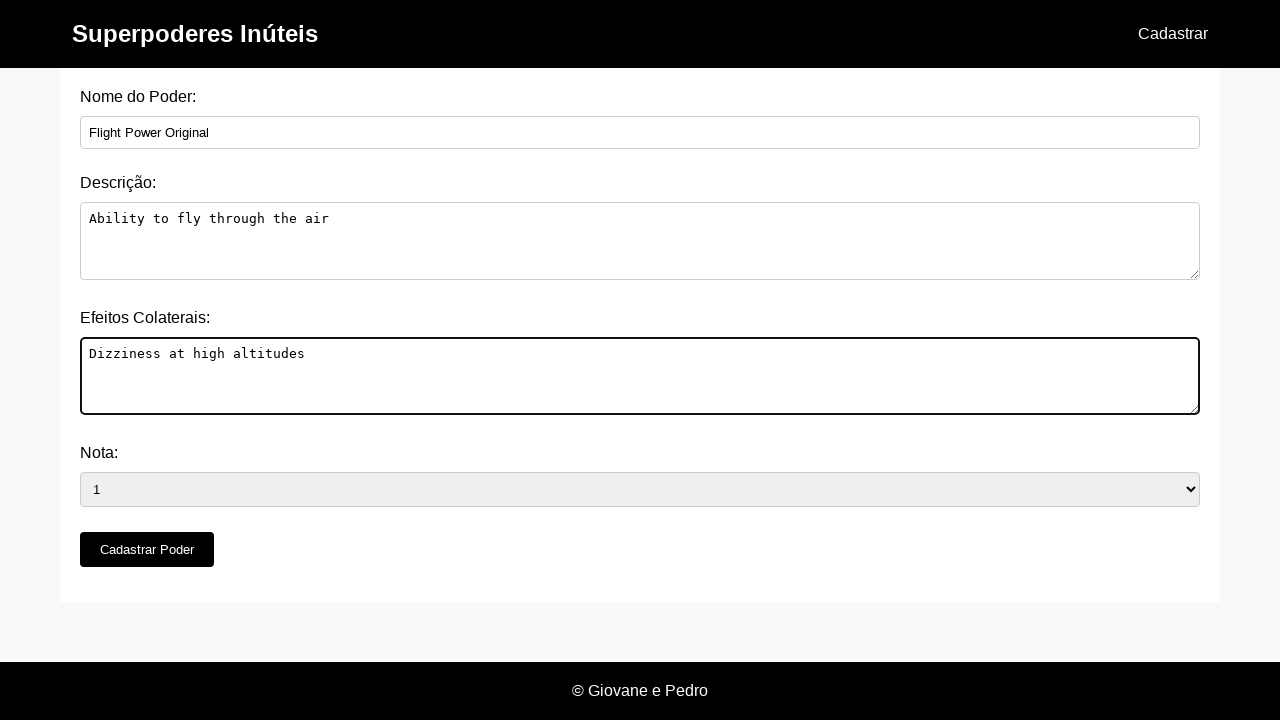

Selected rating '4' from the nota dropdown on #nota
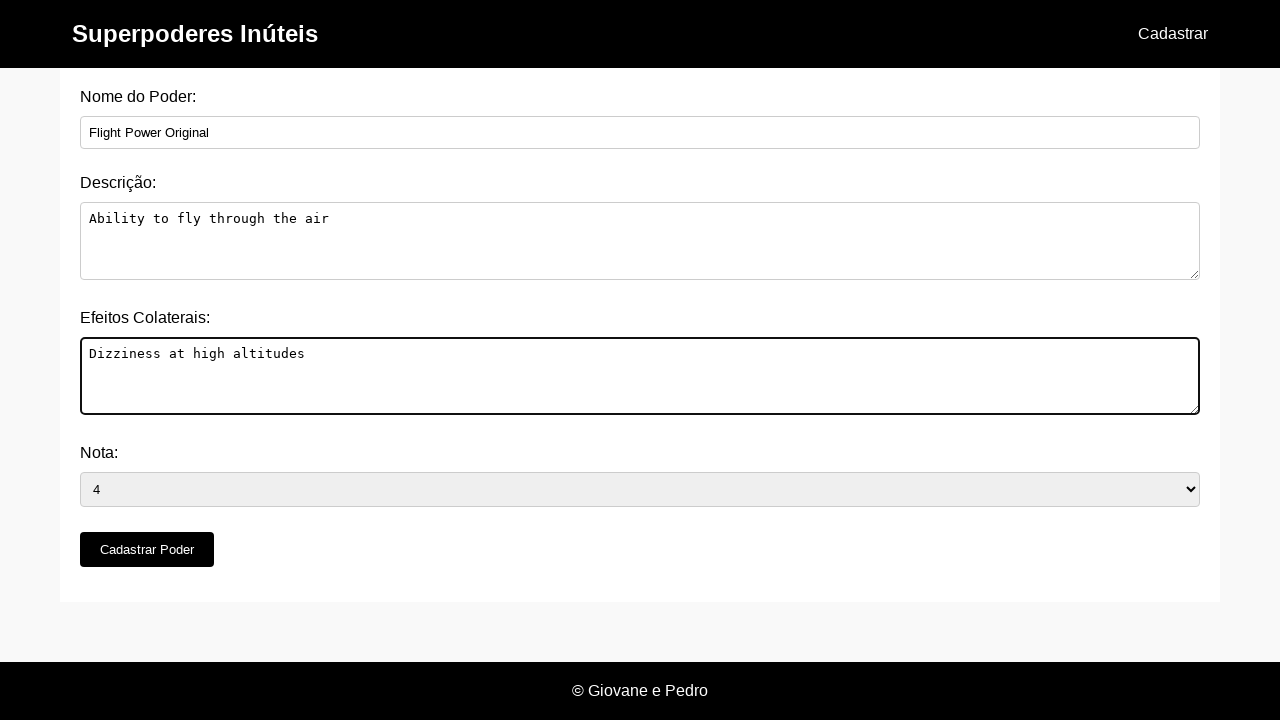

Set up dialog handler to accept confirmation dialogs
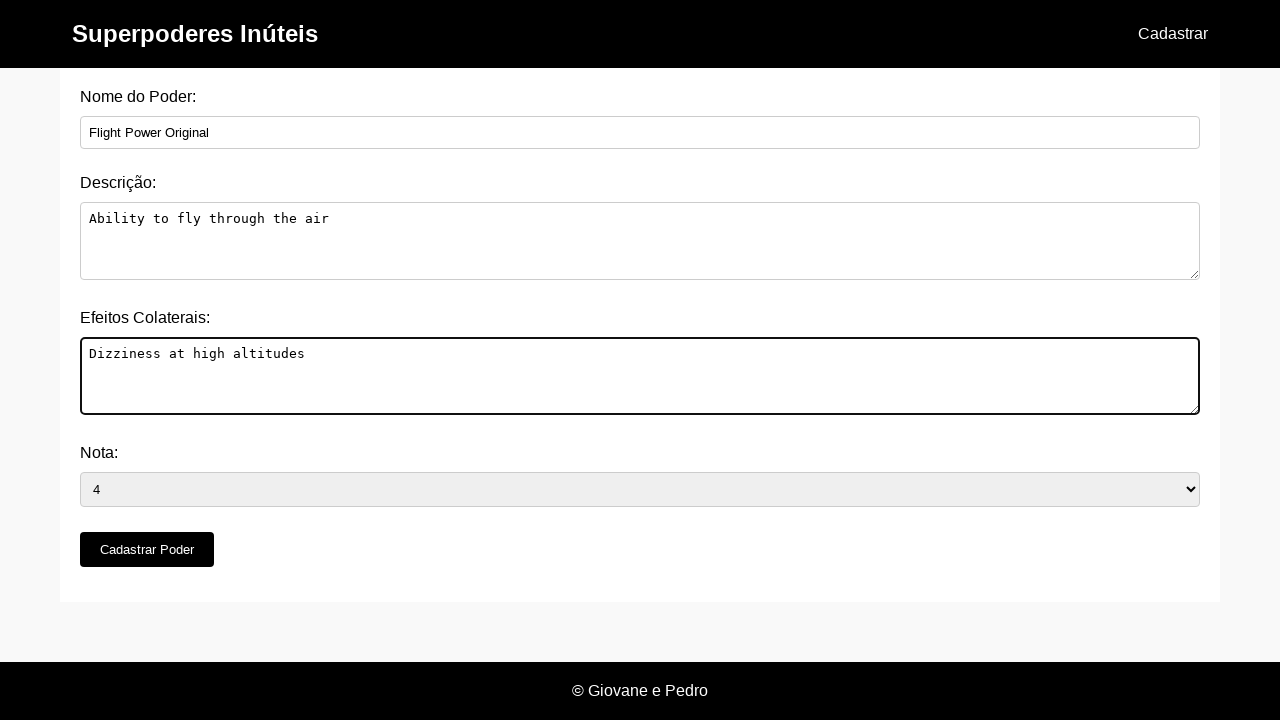

Clicked 'Cadastrar Poder' submit button to create the power at (147, 550) on xpath=//button[@type='submit' and text()='Cadastrar Poder']
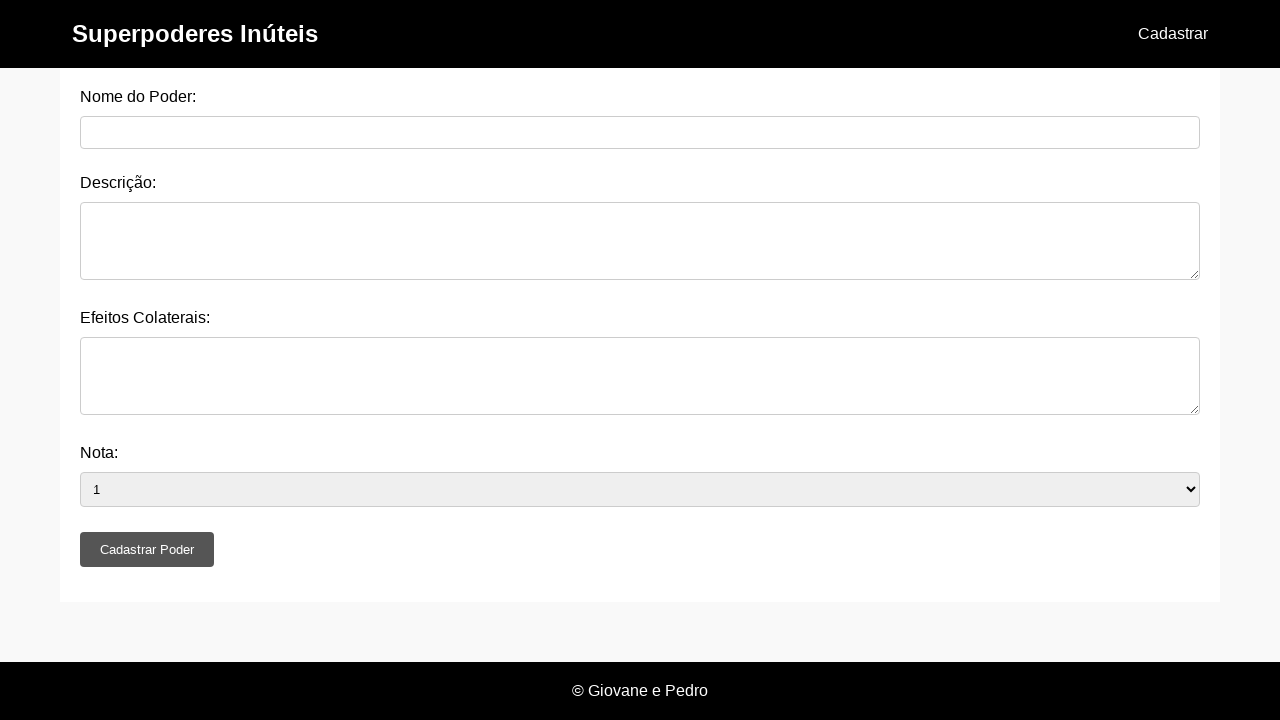

Waited 500ms for form submission to complete
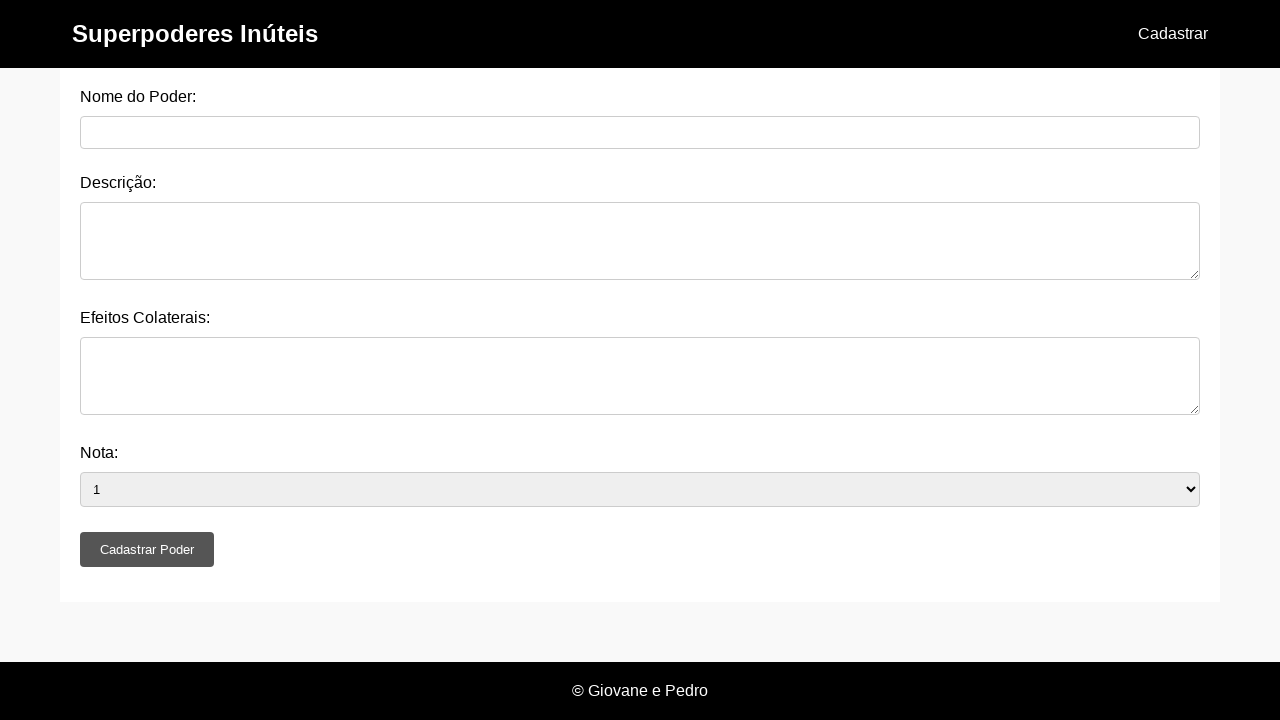

Navigated to home page at https://site-tc1.vercel.app/
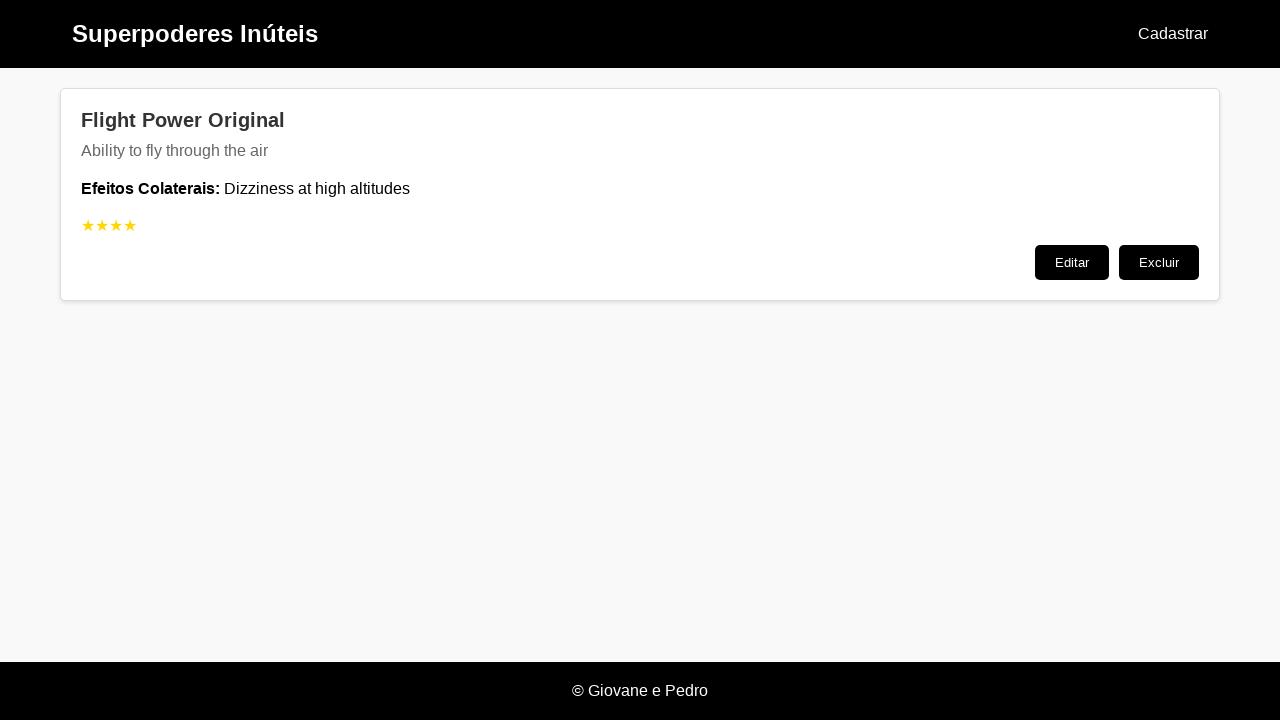

Waited for powers list to load
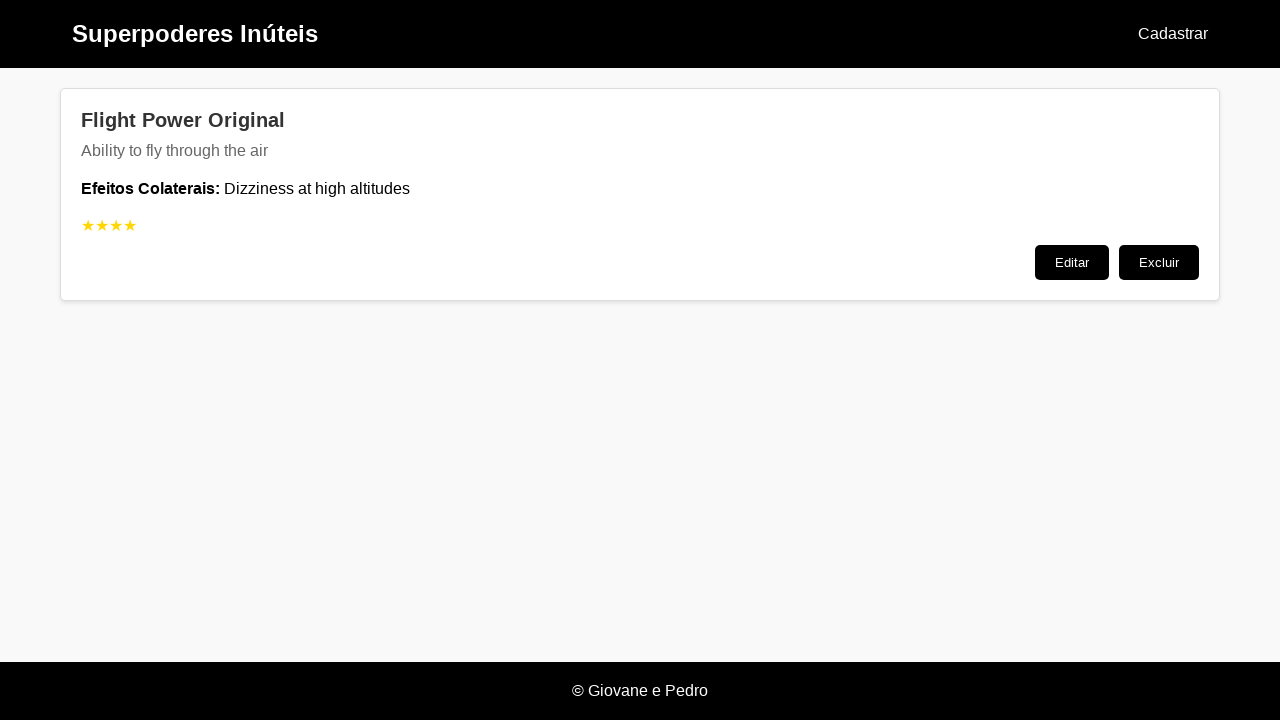

Clicked 'Editar' button on the 'Flight Power Original' power card at (1072, 262) on .post:has(.post-title:text('Flight Power Original')) >> text=Editar
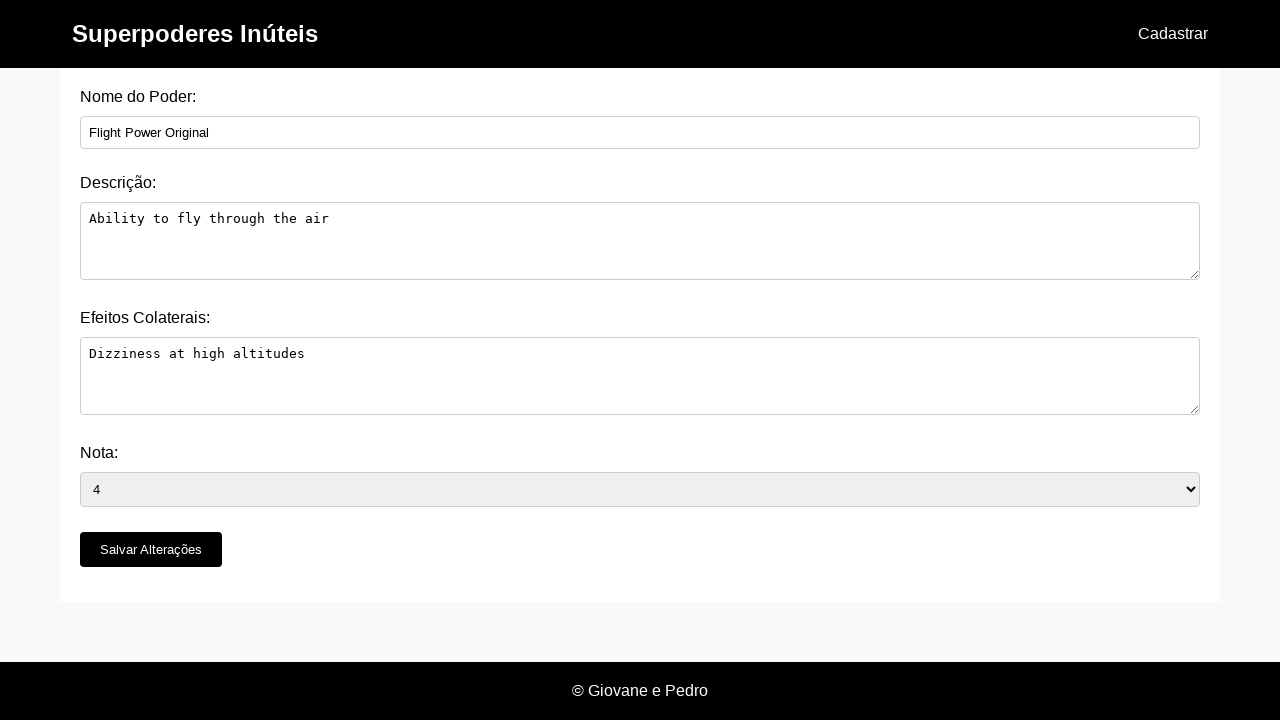

Cleared the power name field on #nome_do_poder
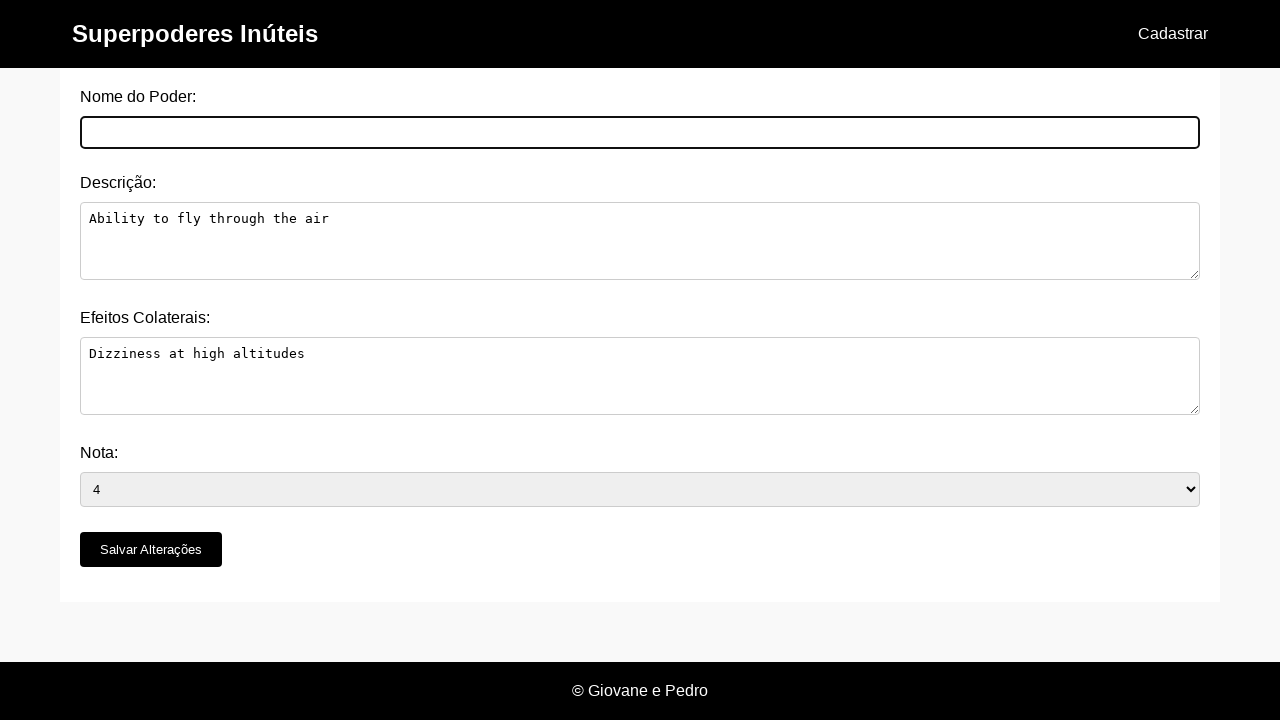

Filled power name field with new name 'Flight Power Renamed' on #nome_do_poder
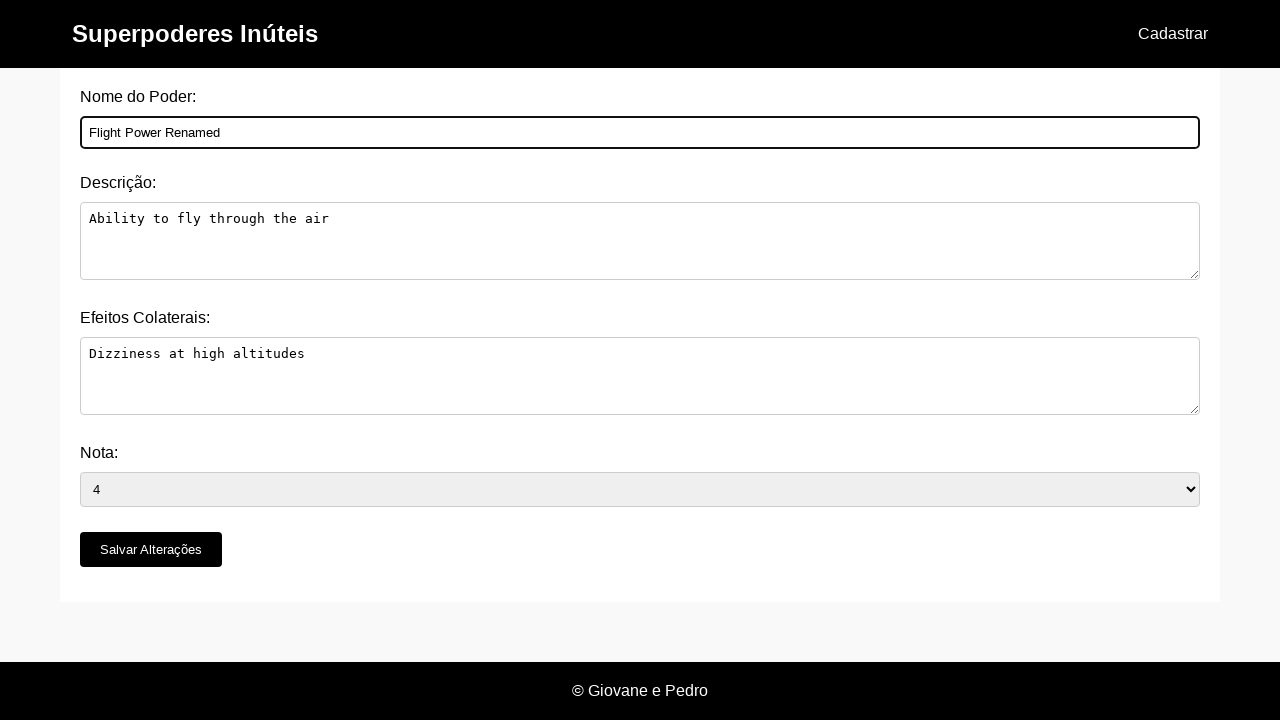

Clicked 'Salvar Alterações' button to submit the edited power at (151, 550) on xpath=//button[@type='submit' and text()='Salvar Alterações']
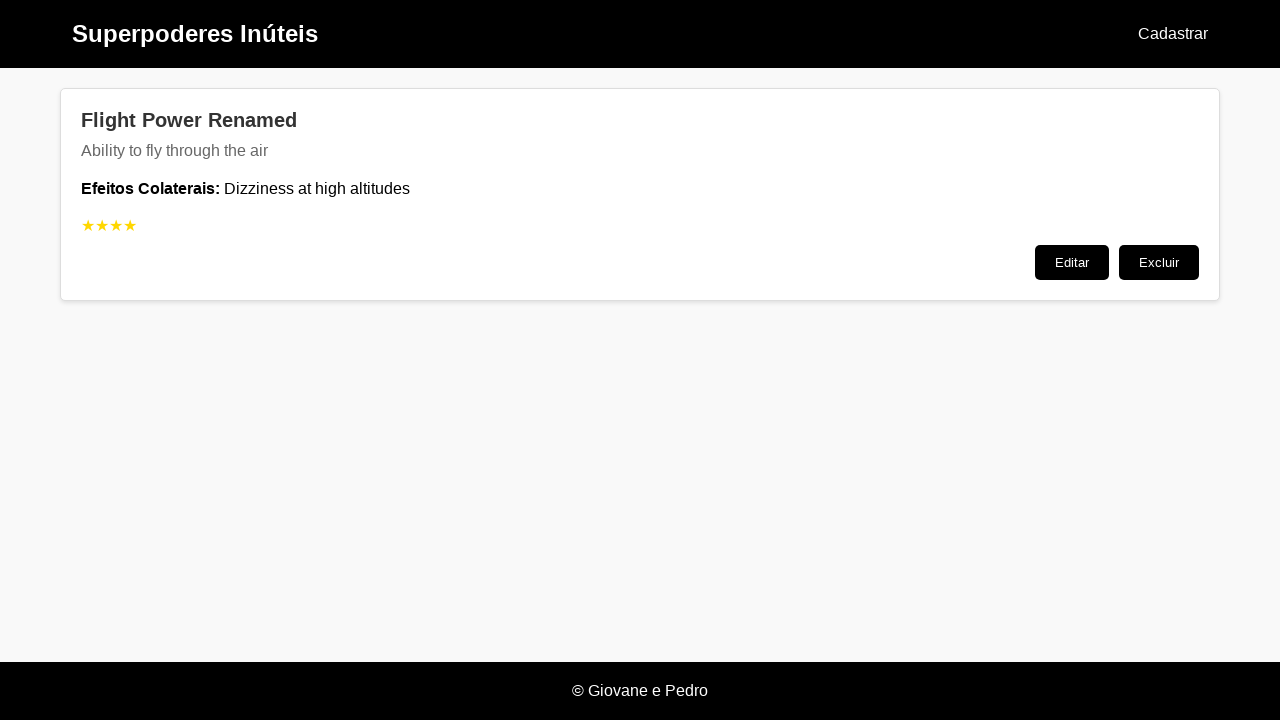

Waited 500ms for edit submission to complete
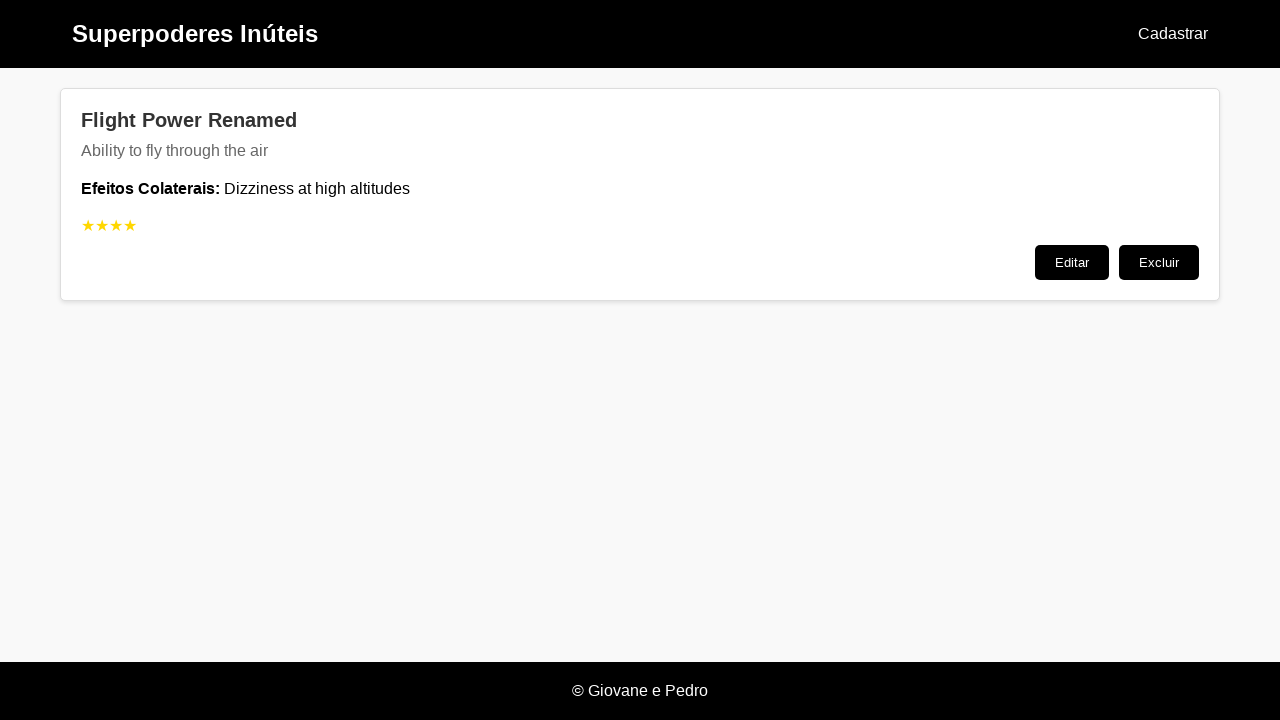

Navigated back to home page to verify changes
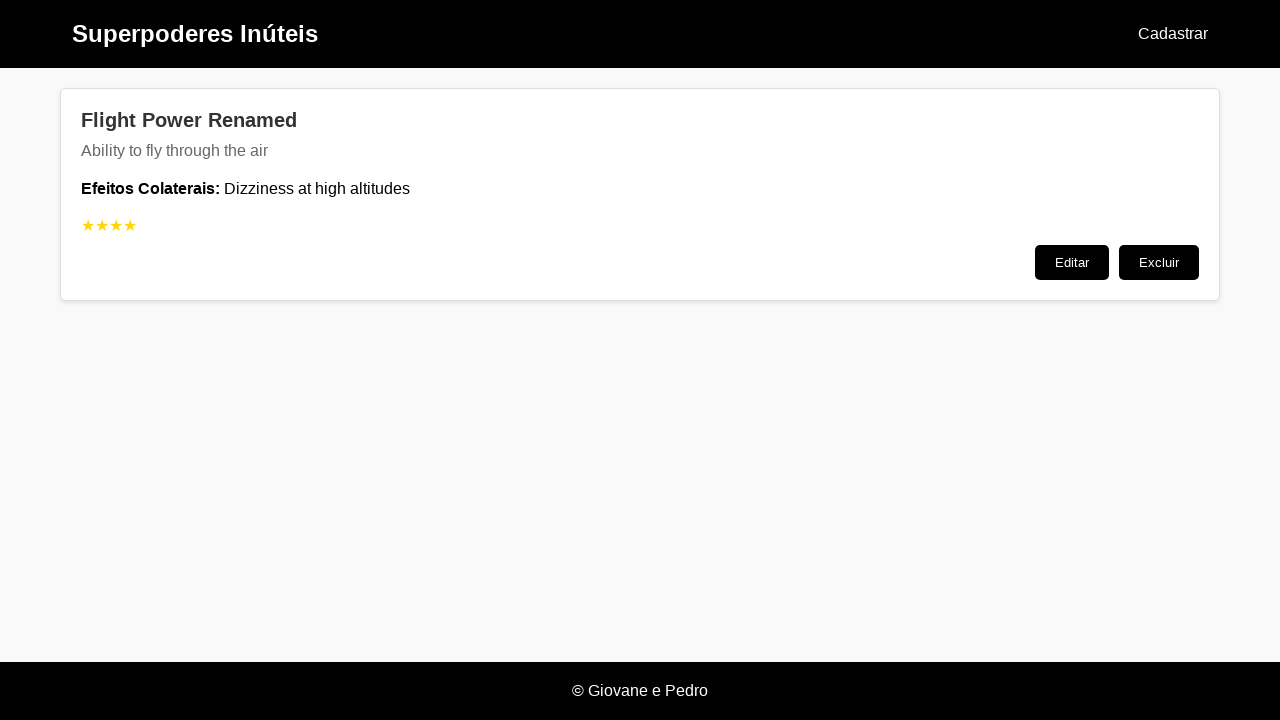

Waited for powers list to load after navigation
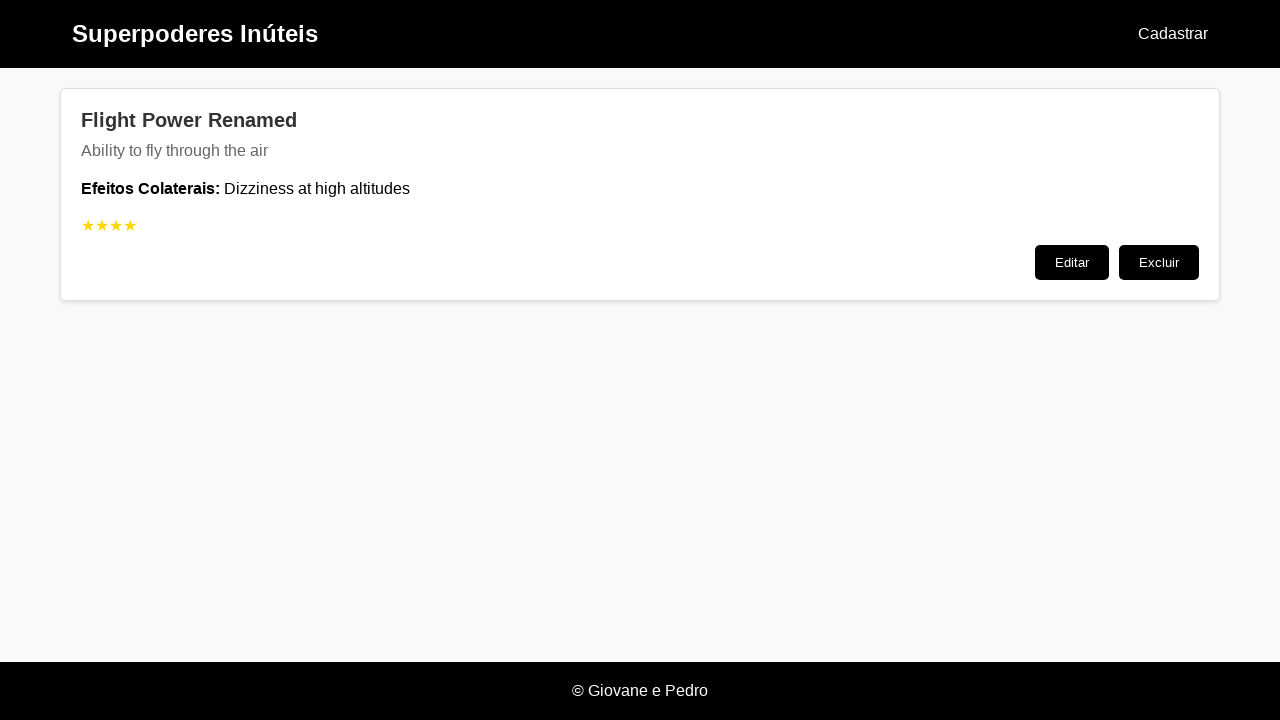

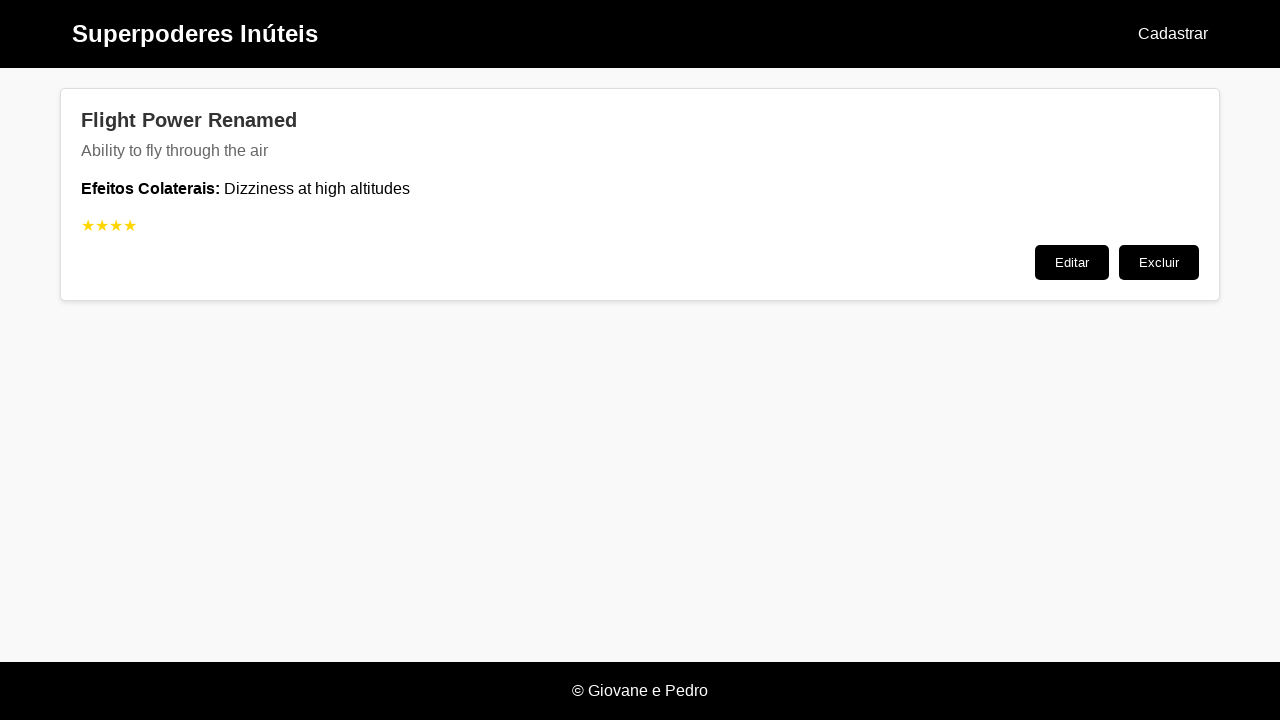